Navigates to the Qualitrix "Get a Quote" page and verifies that the page loads correctly by checking the URL contains "qualitrix.com"

Starting URL: https://qualitrix.com/get-a-quote/

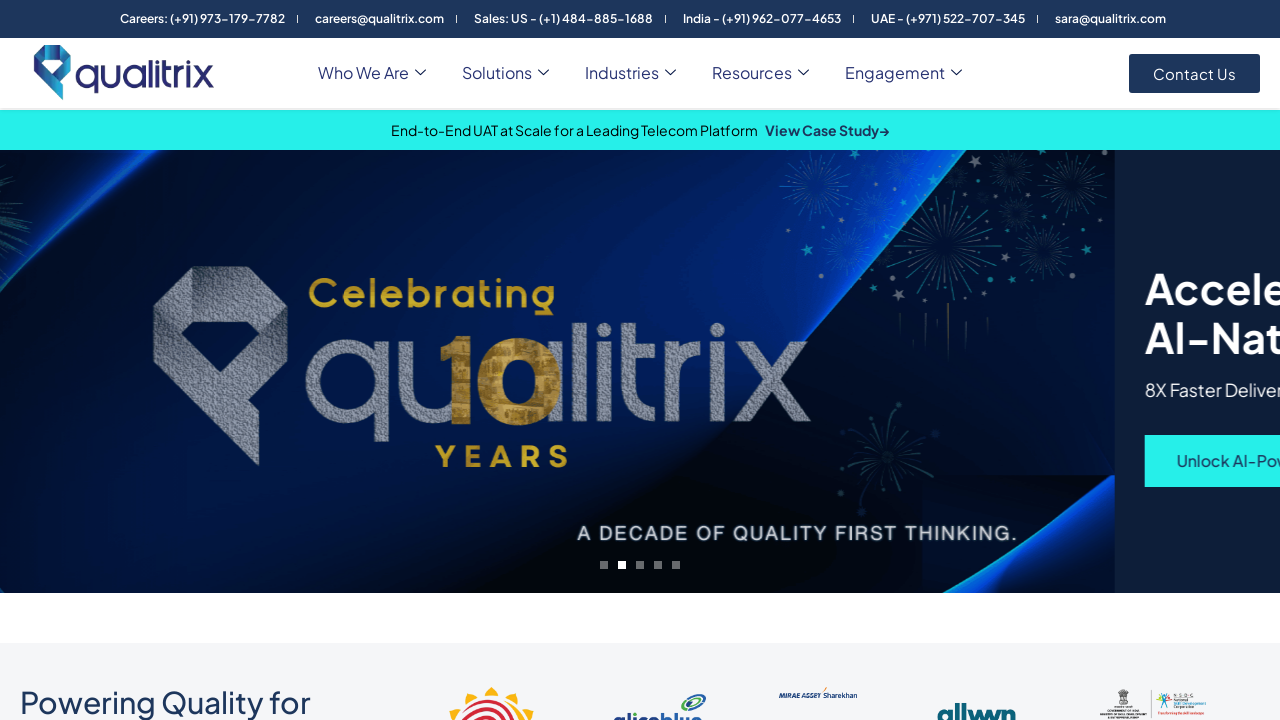

Waited for page to load completely (domcontentloaded state)
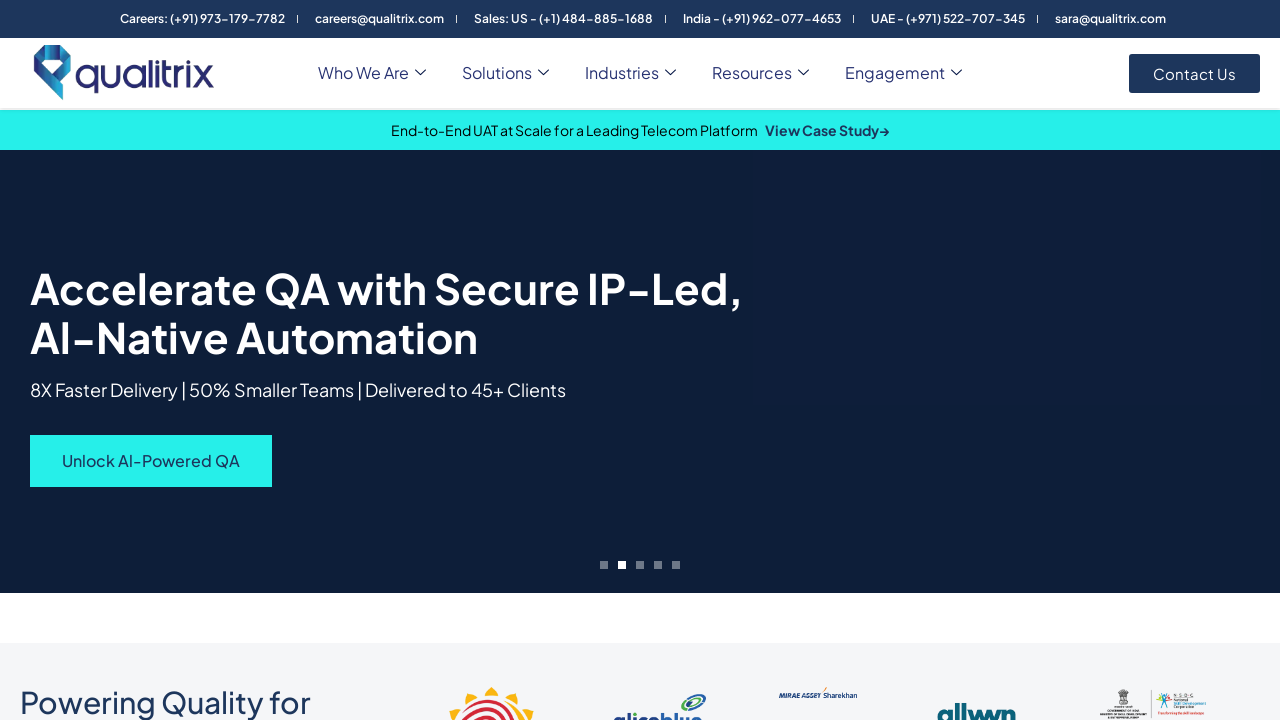

Verified that the URL contains 'qualitrix.com'
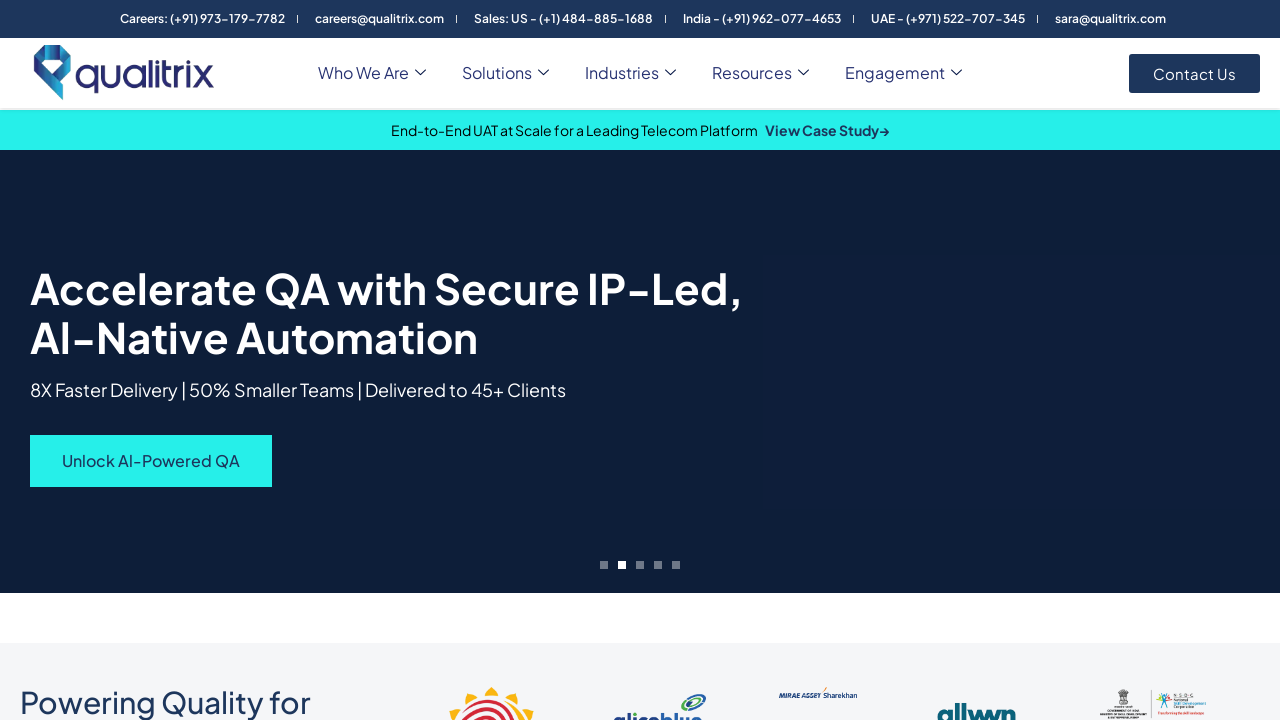

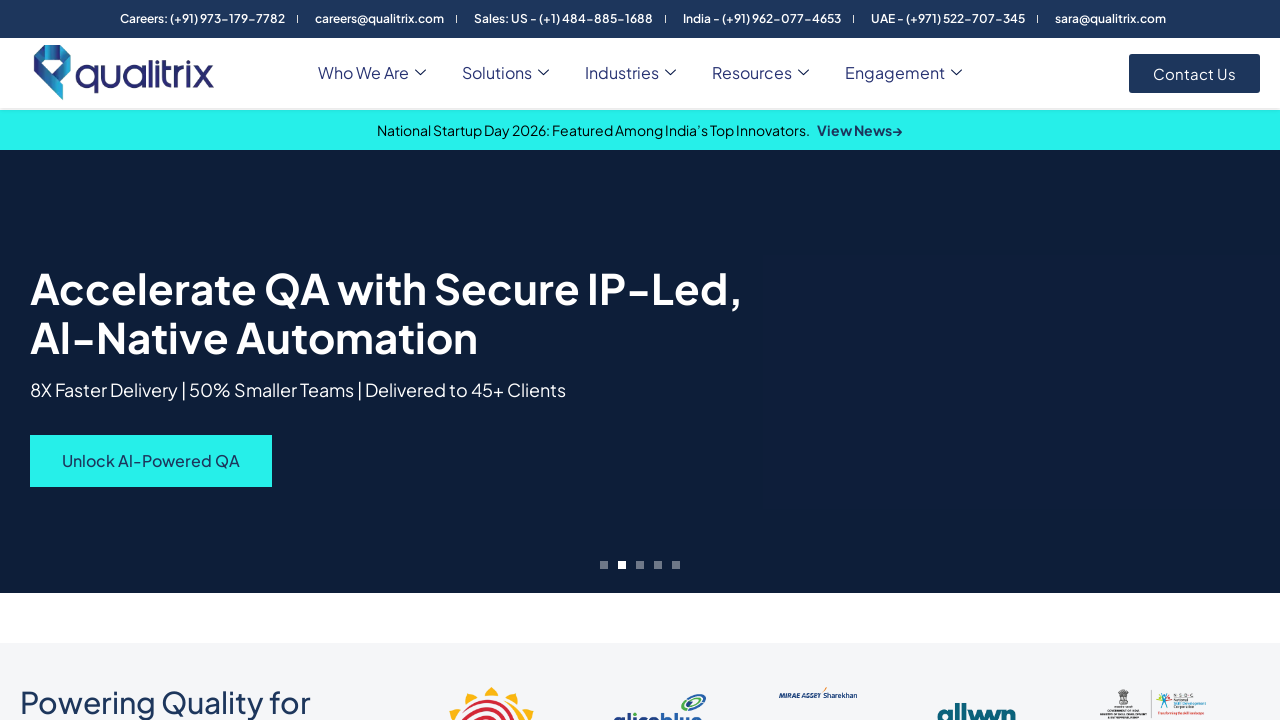